Navigates to DuckDuckGo homepage and verifies successful navigation

Starting URL: https://duckduckgo.com/

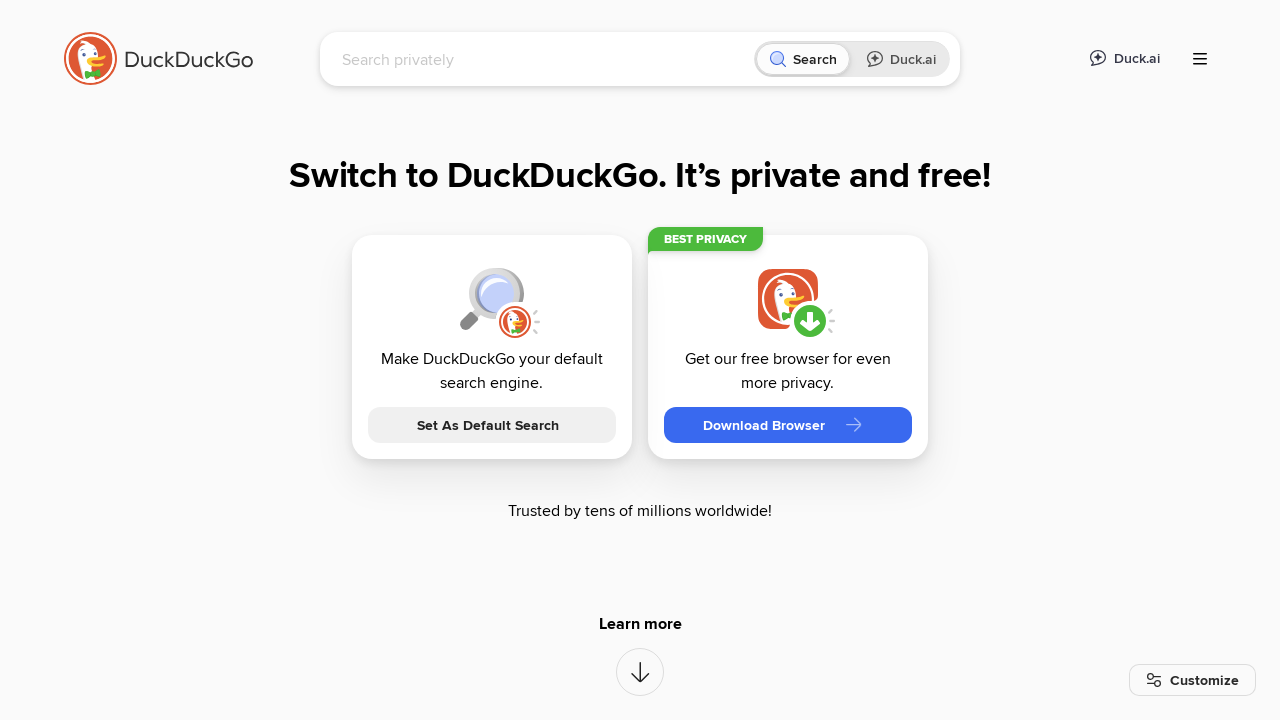

Navigated to DuckDuckGo homepage
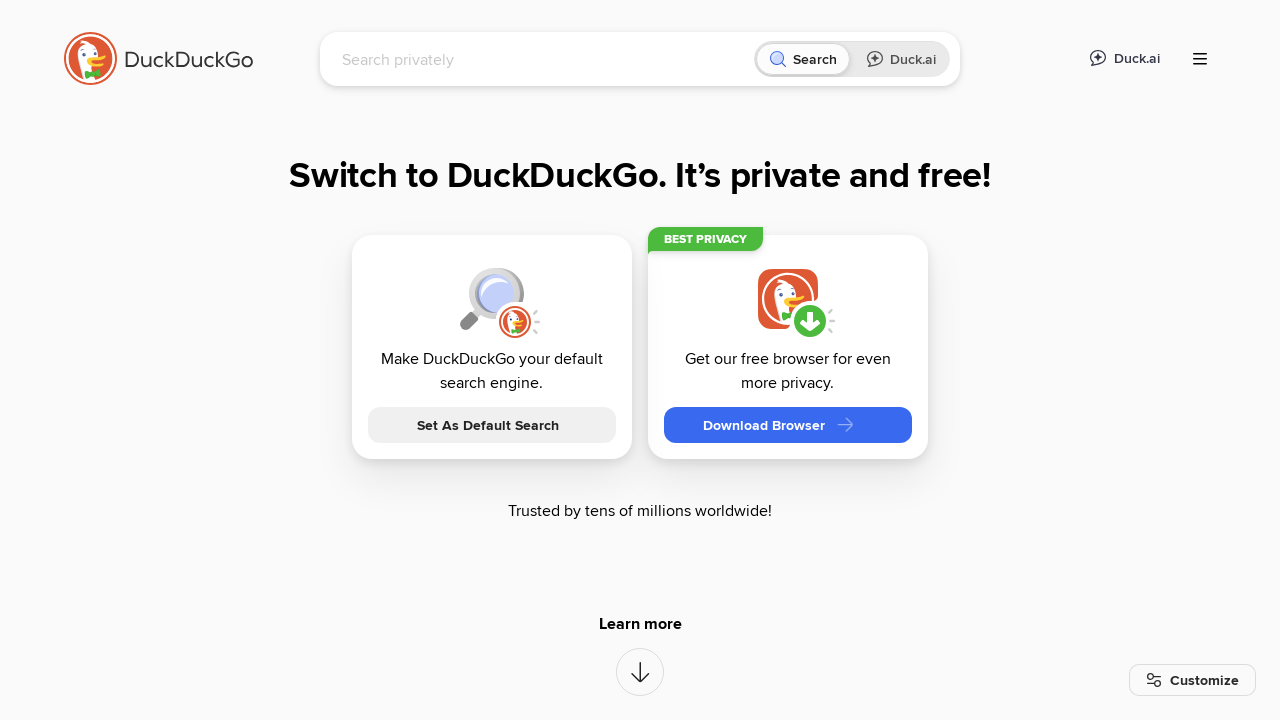

Verified successful navigation to DuckDuckGo homepage
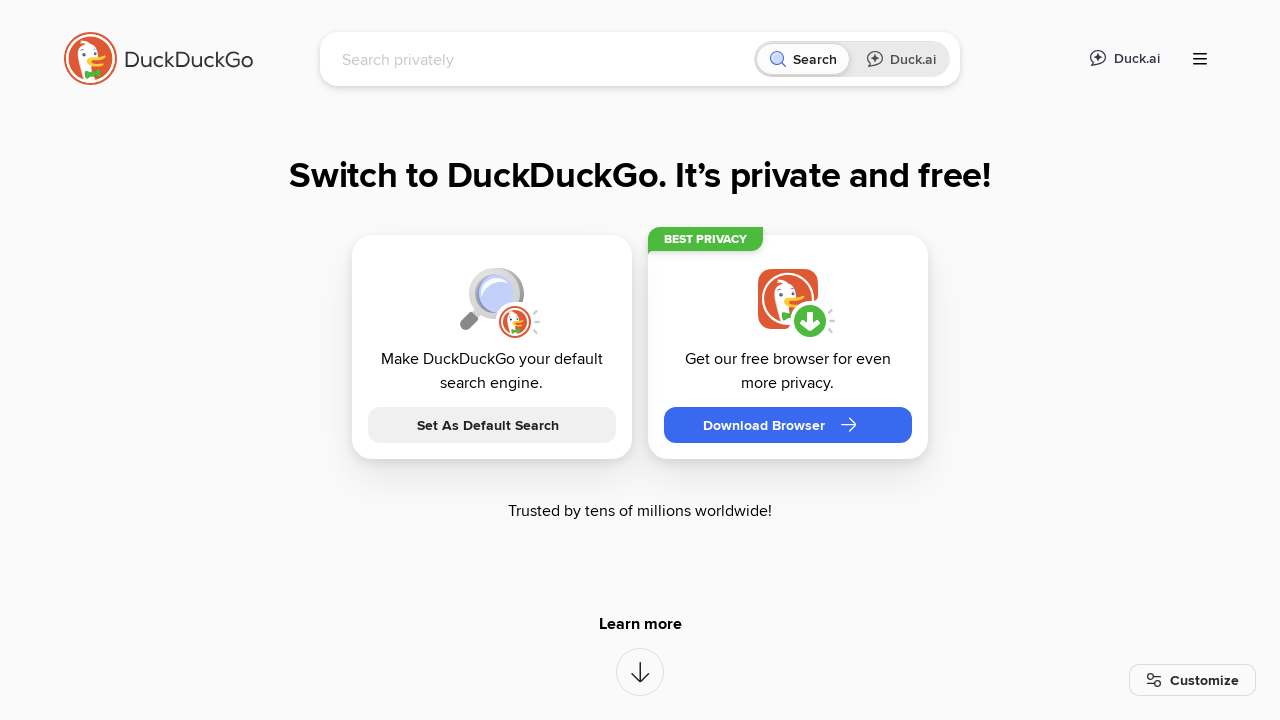

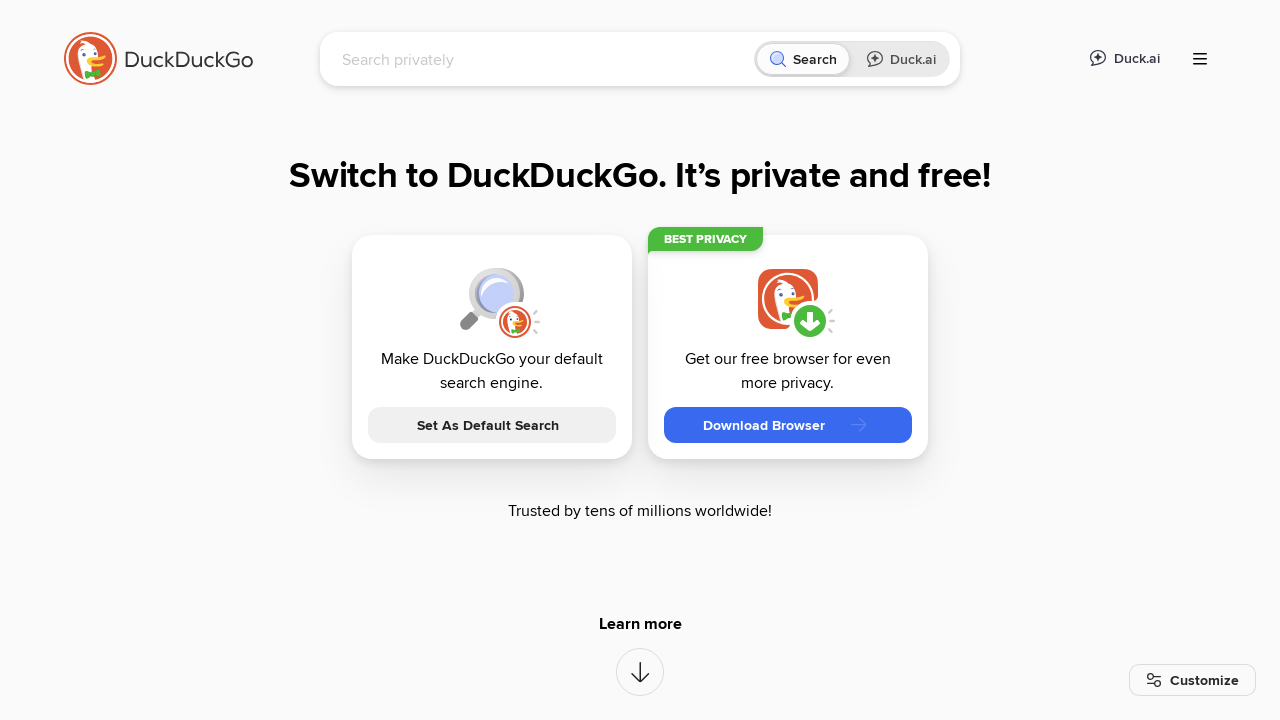